Tests checkbox functionality by verifying initial states, clicking to toggle them, and verifying the changed states. First checkbox starts unchecked and gets checked, second checkbox starts checked and gets unchecked.

Starting URL: https://the-internet.herokuapp.com/checkboxes

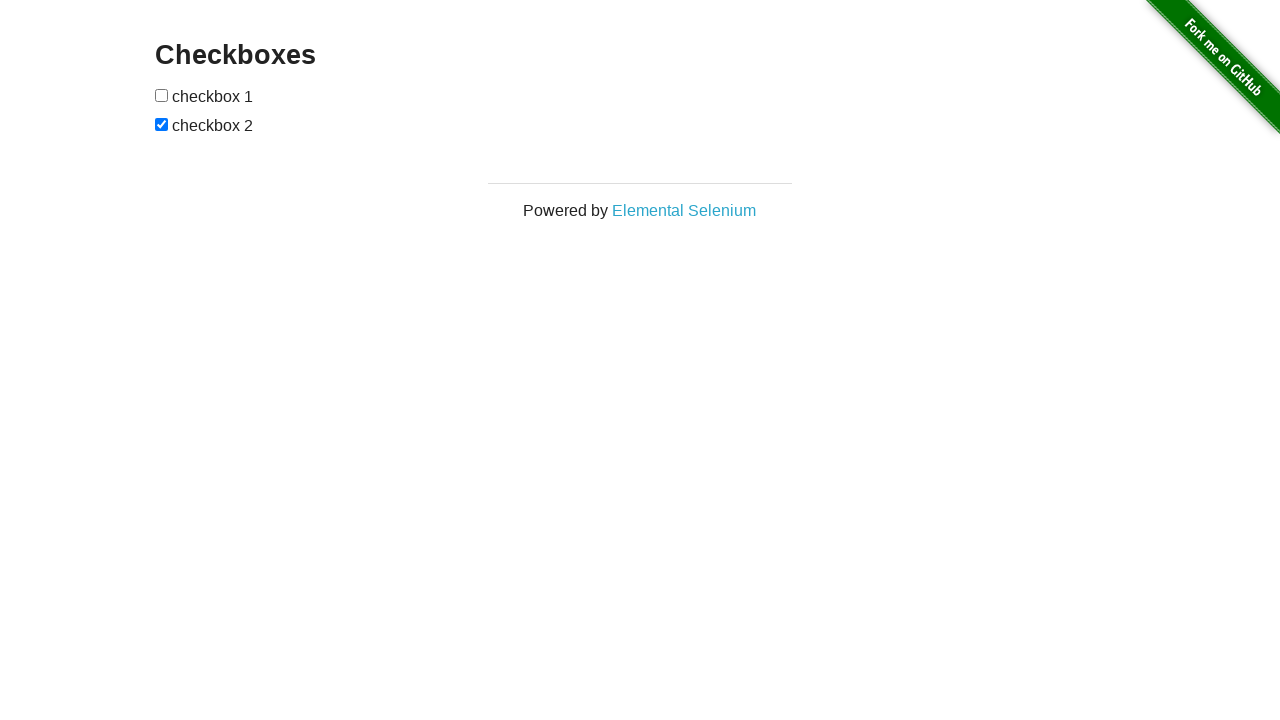

Located all checkbox elements on the page
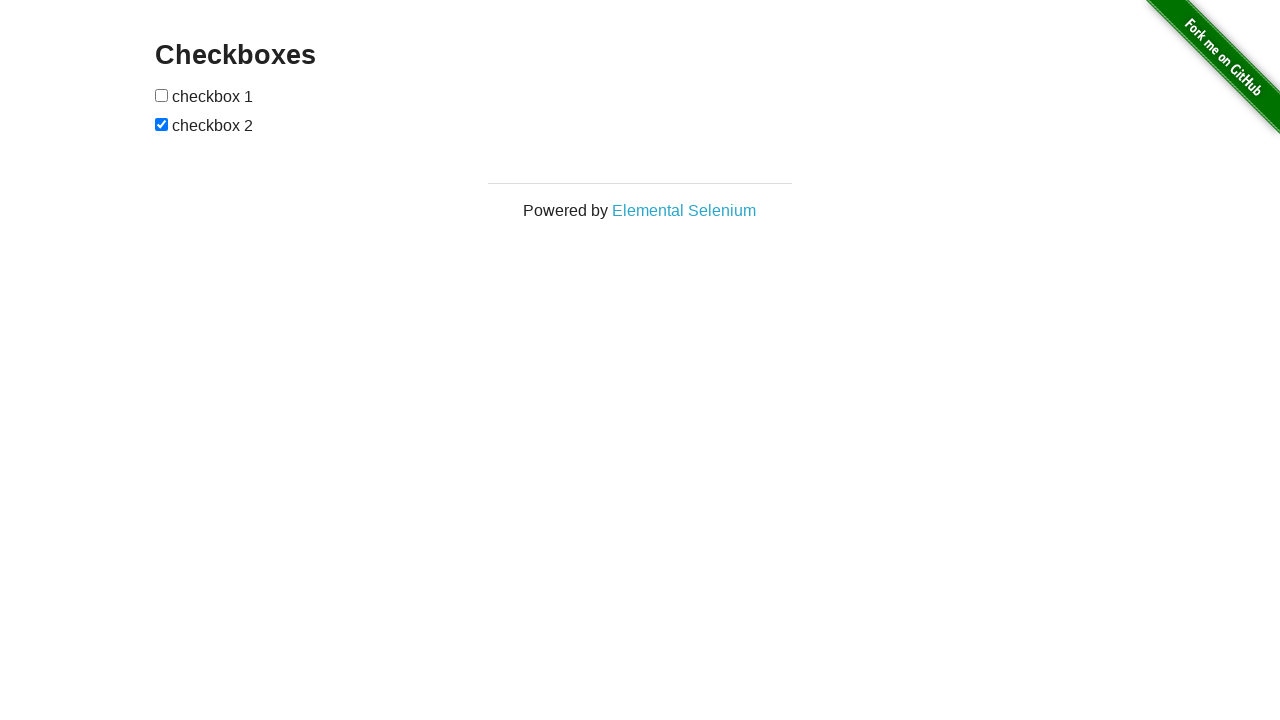

Verified first checkbox is unchecked initially
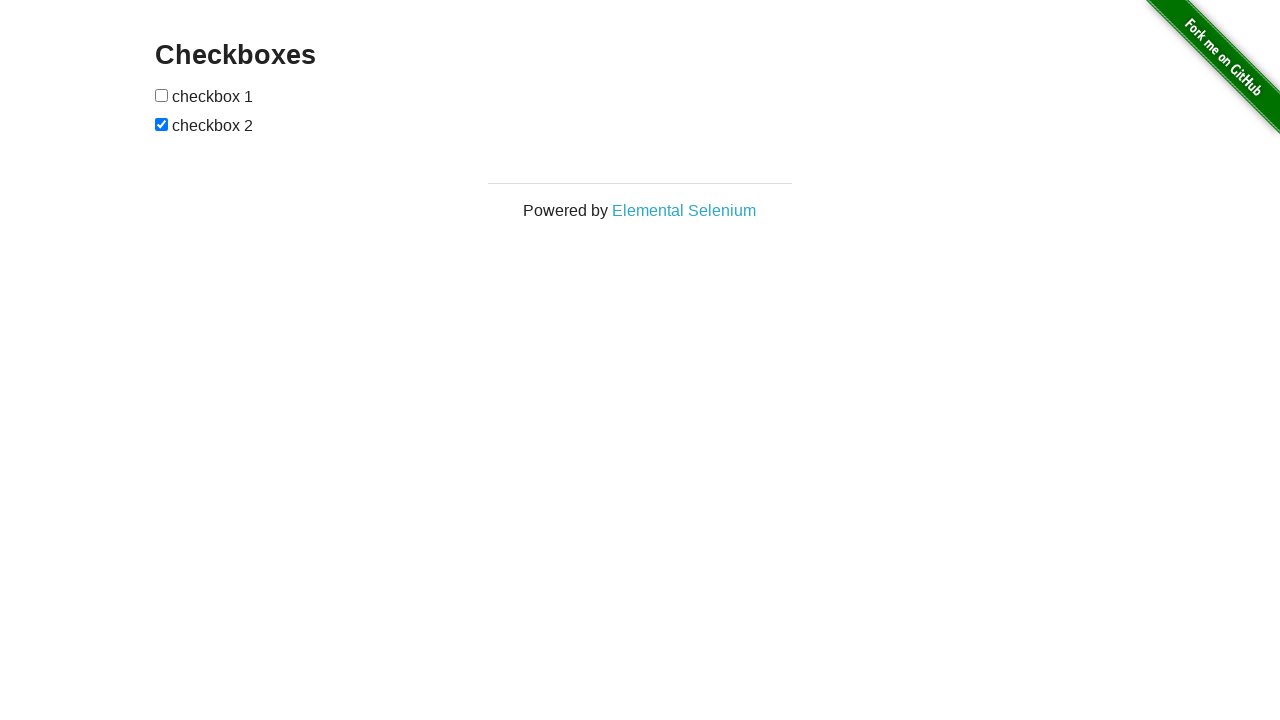

Clicked first checkbox to check it at (162, 95) on [type='checkbox'] >> nth=0
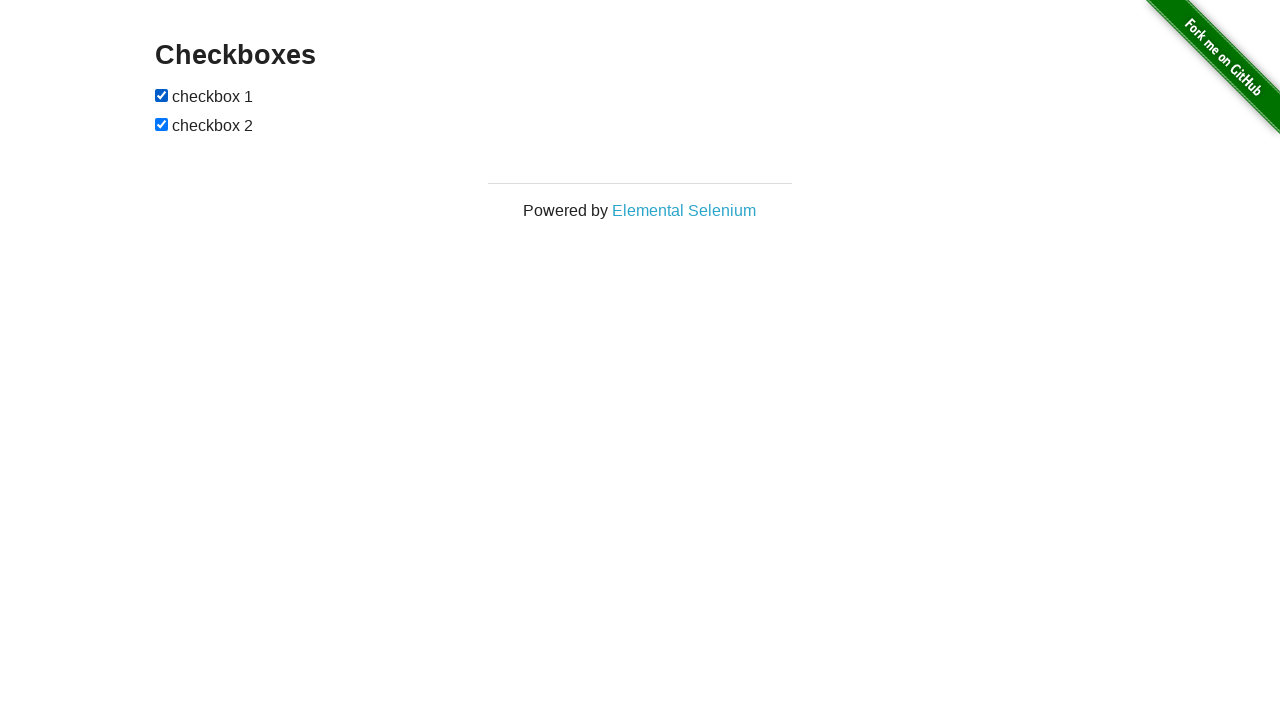

Verified first checkbox is now checked
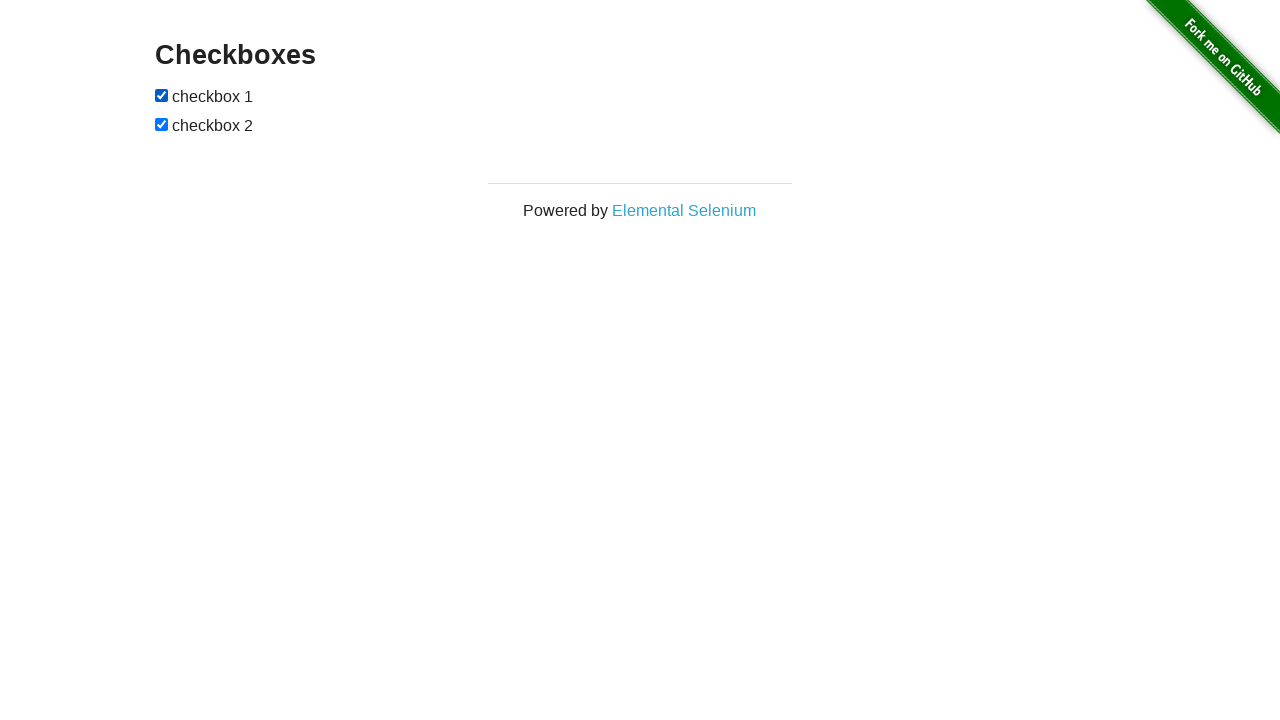

Verified second checkbox is checked initially
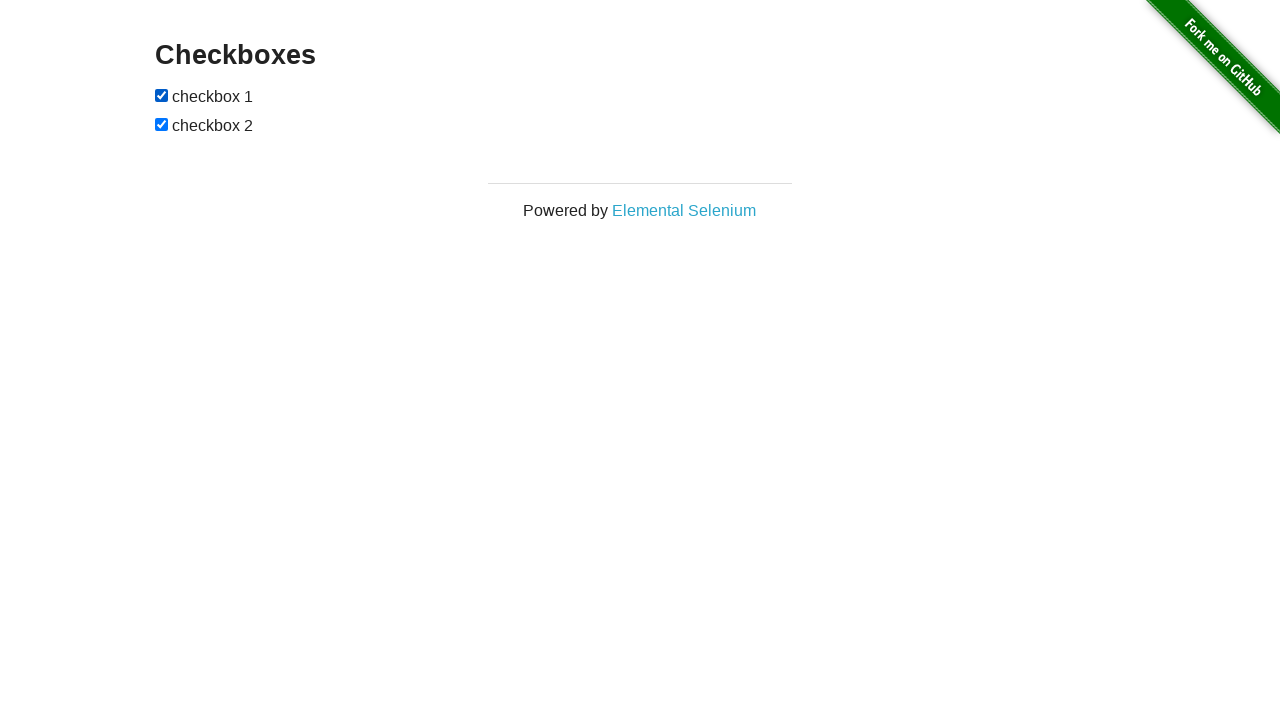

Clicked second checkbox to uncheck it at (162, 124) on [type='checkbox'] >> nth=1
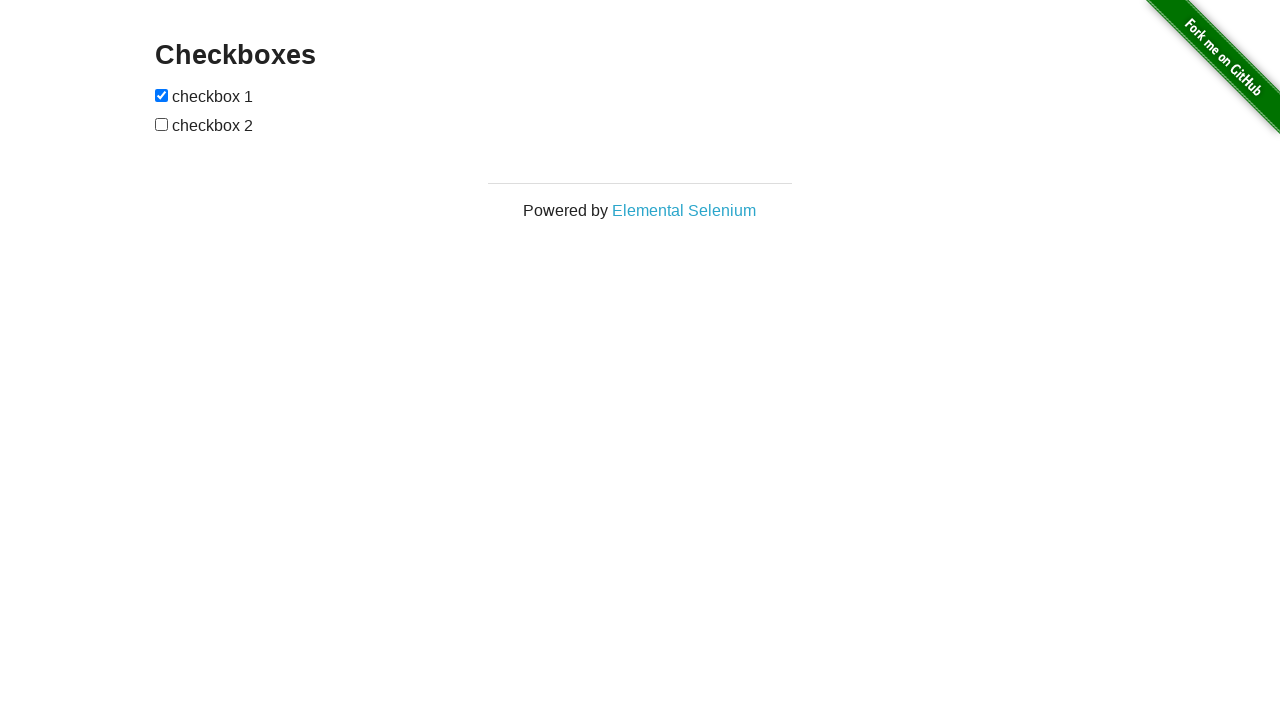

Verified second checkbox is now unchecked
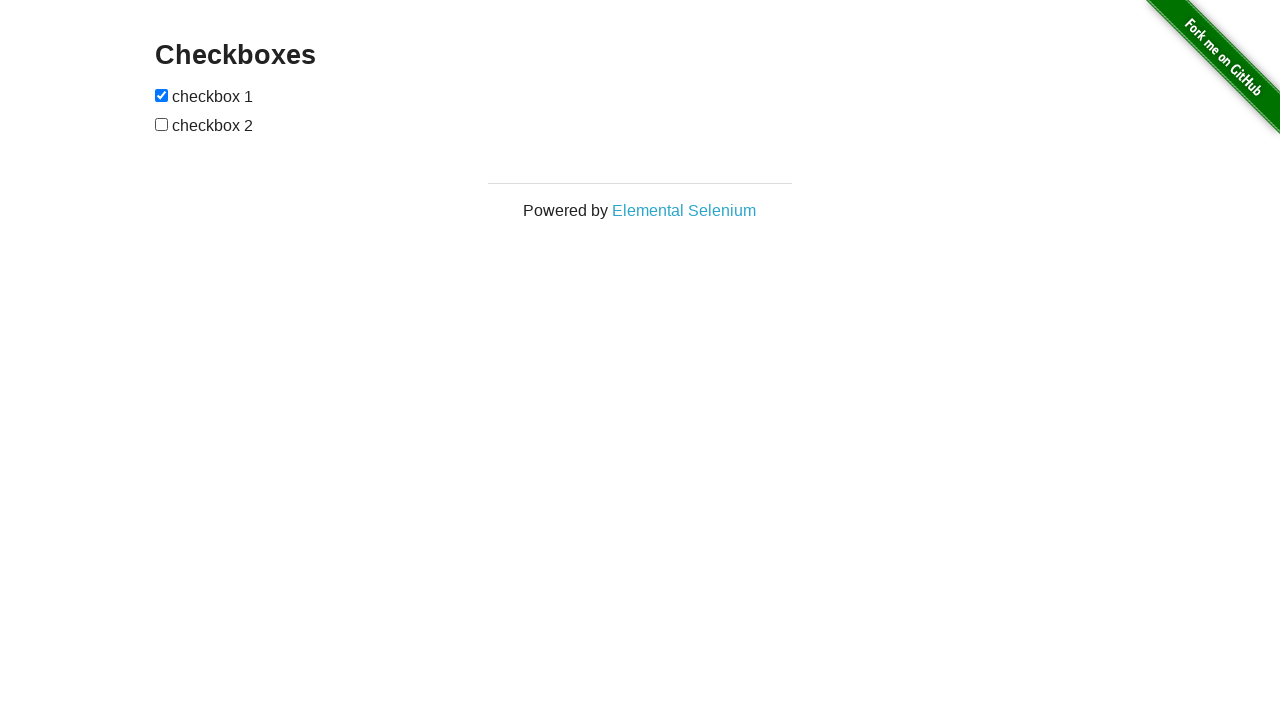

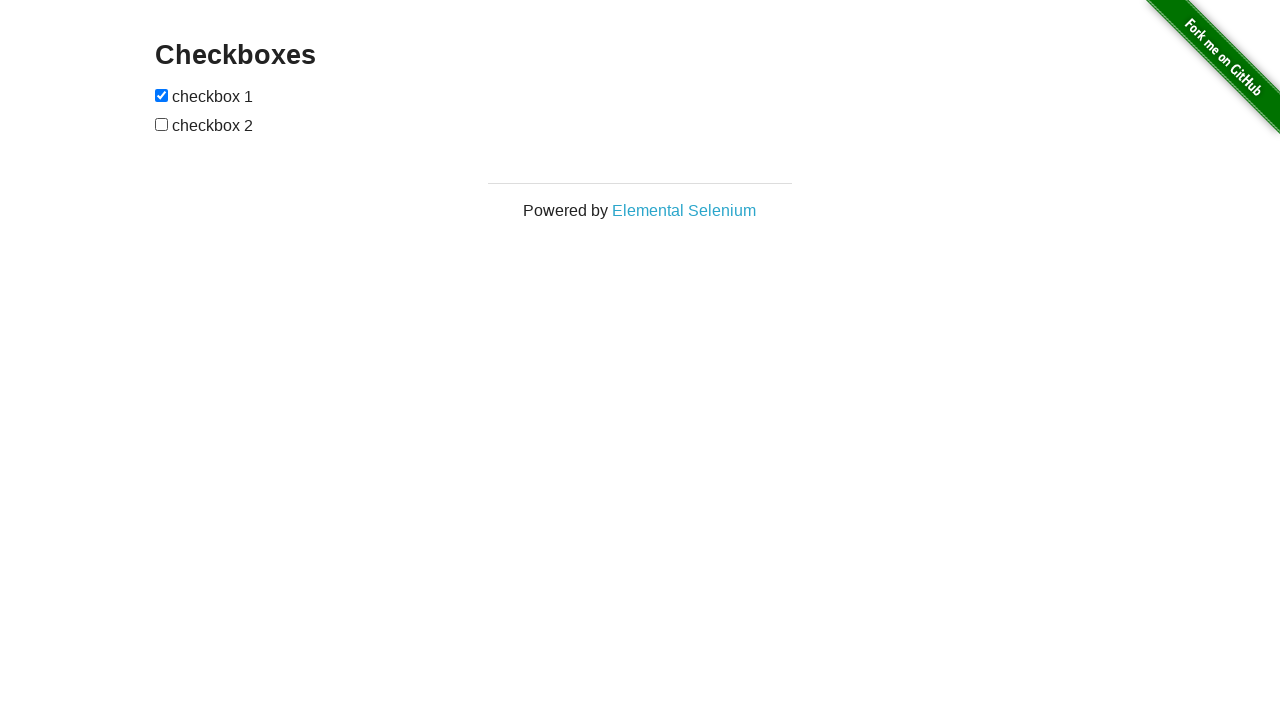